Navigates to a web application and waits for the page to fully load

Starting URL: http://webapp.qedgetech.com/

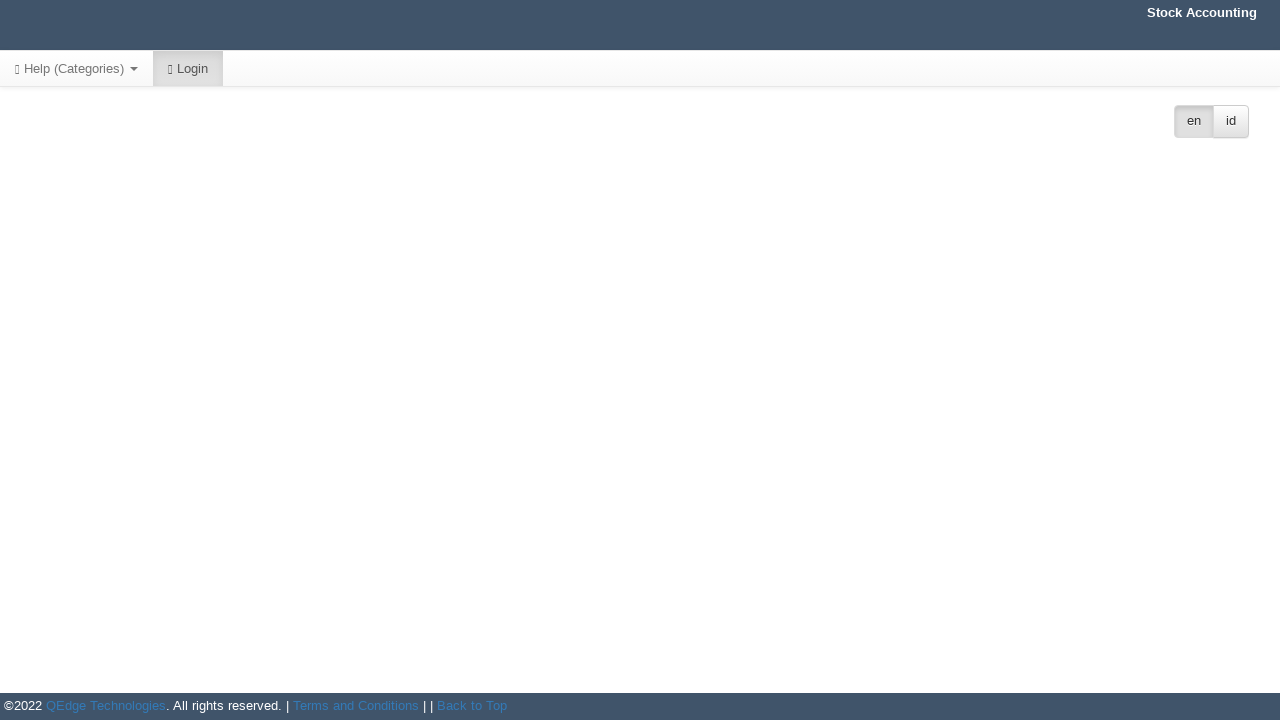

Navigated to http://webapp.qedgetech.com/
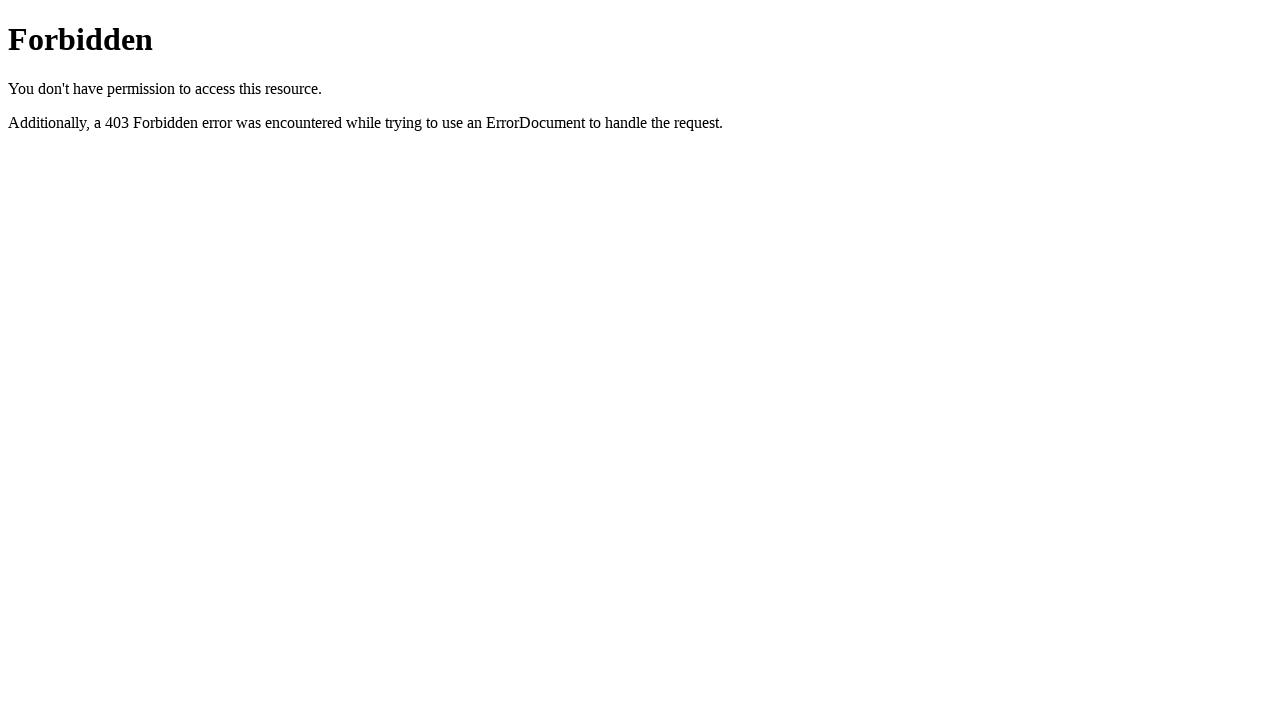

Waited 5 seconds for page to fully load
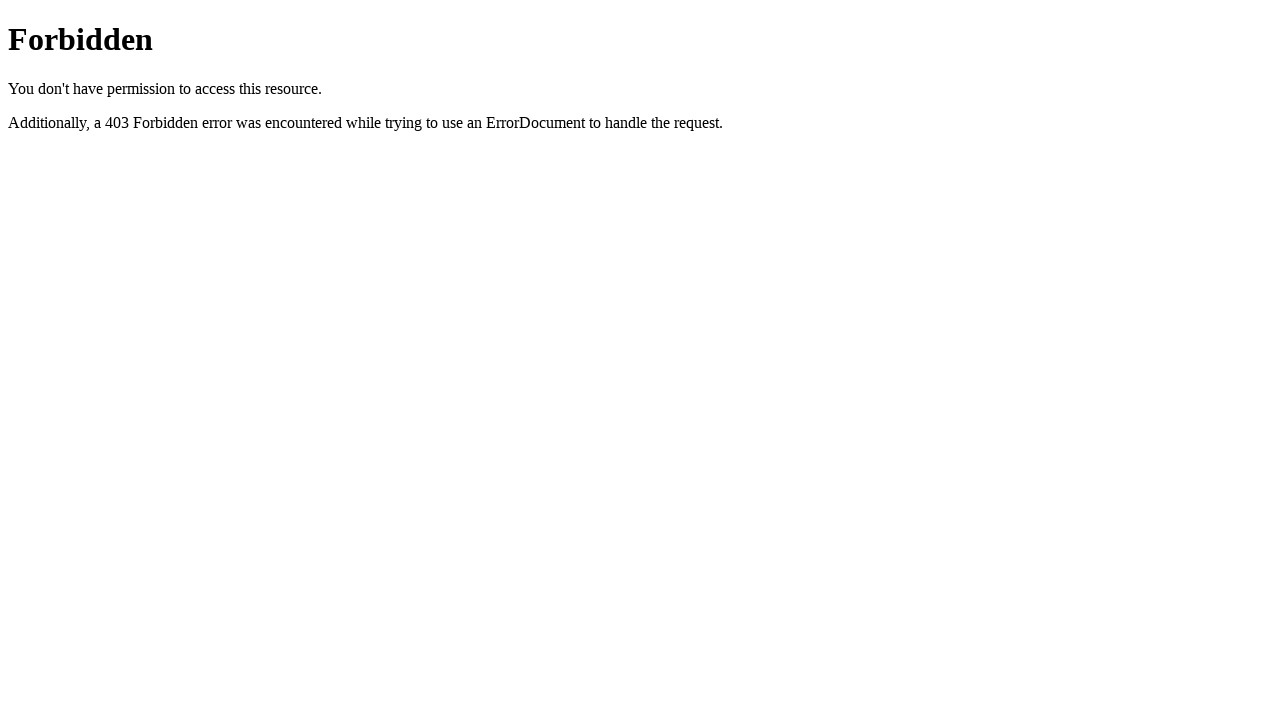

Verified page loaded by waiting for body element
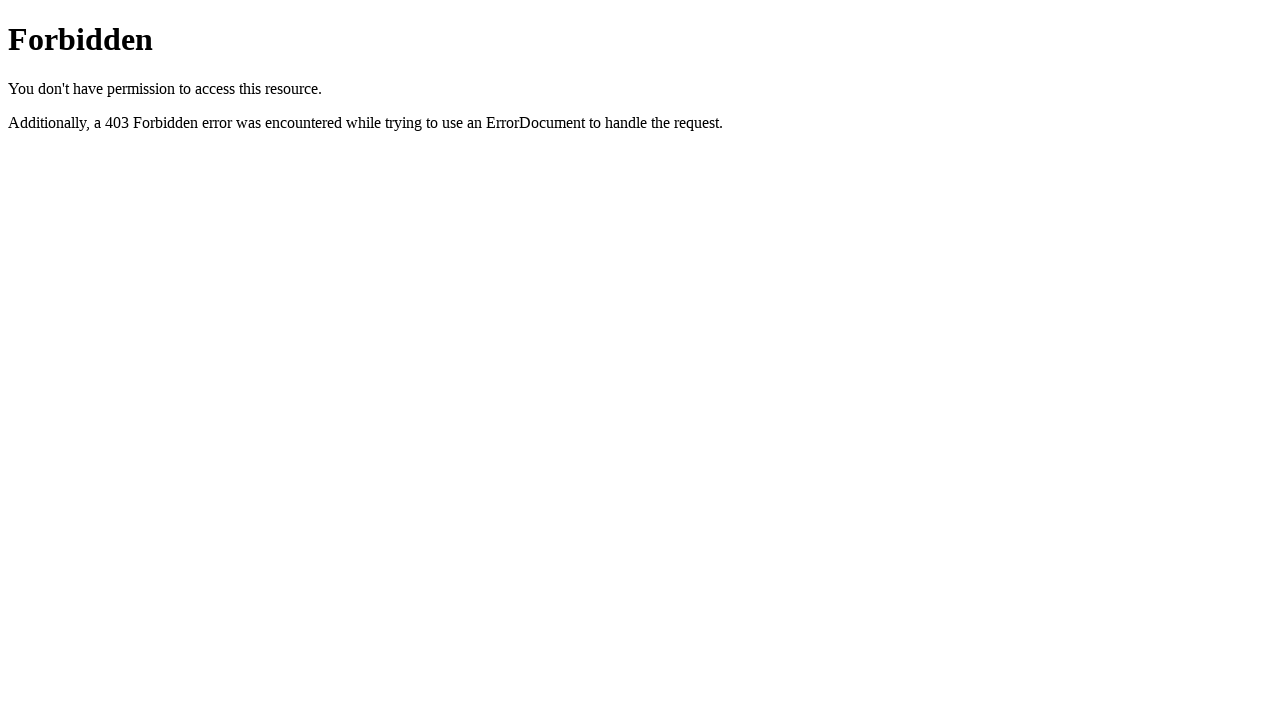

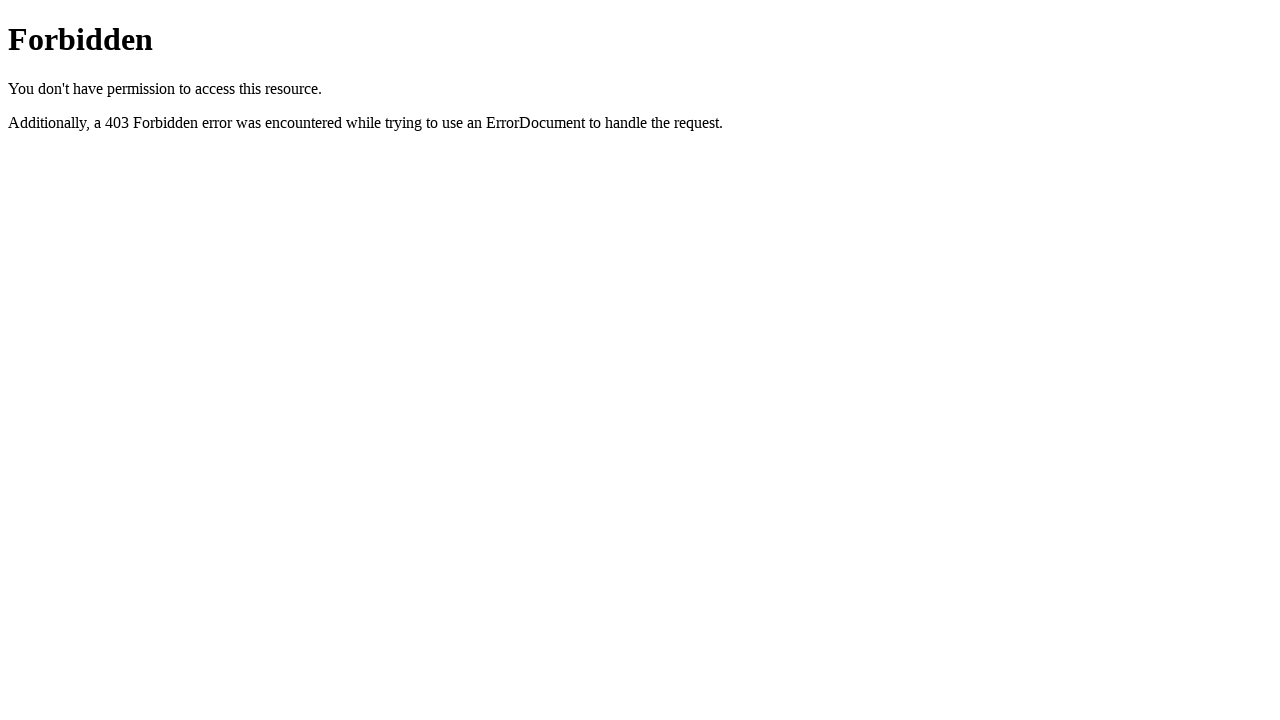